Creates a new paste on Pastebin by filling in the text content, setting expiration time, and naming the paste

Starting URL: https://pastebin.com

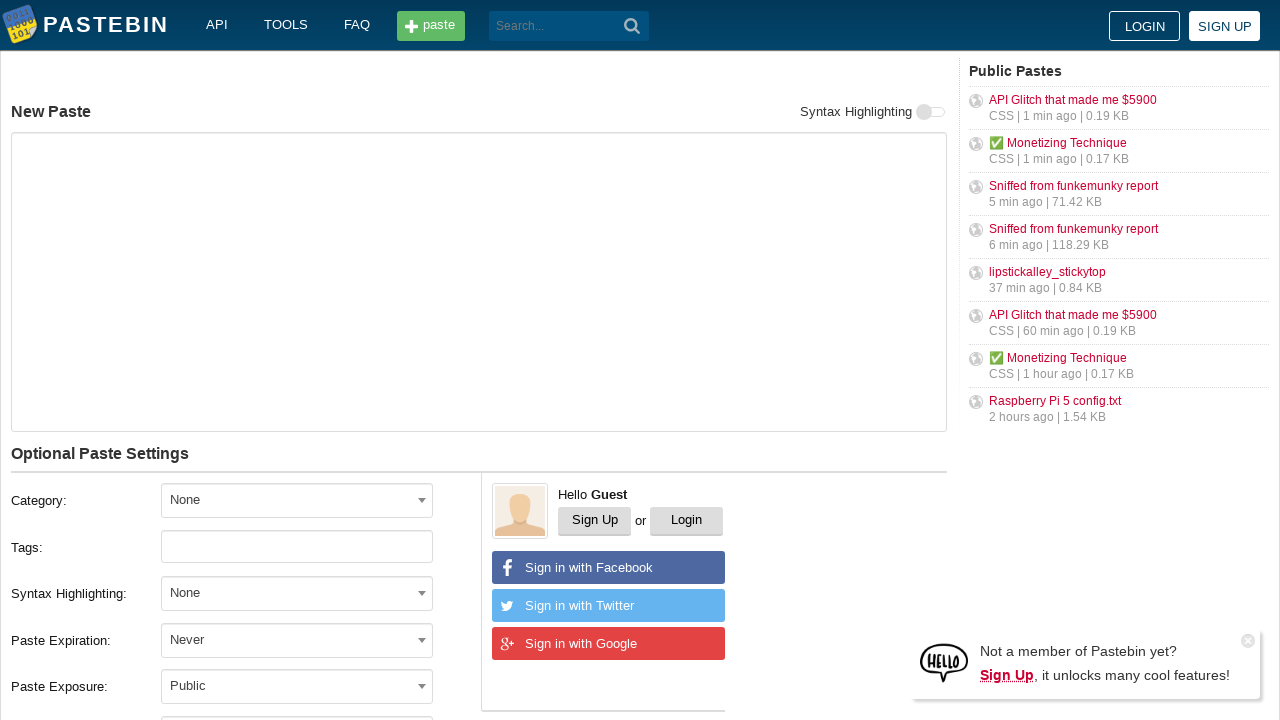

Filled paste content with 'Hello from WebDriver' on #postform-text
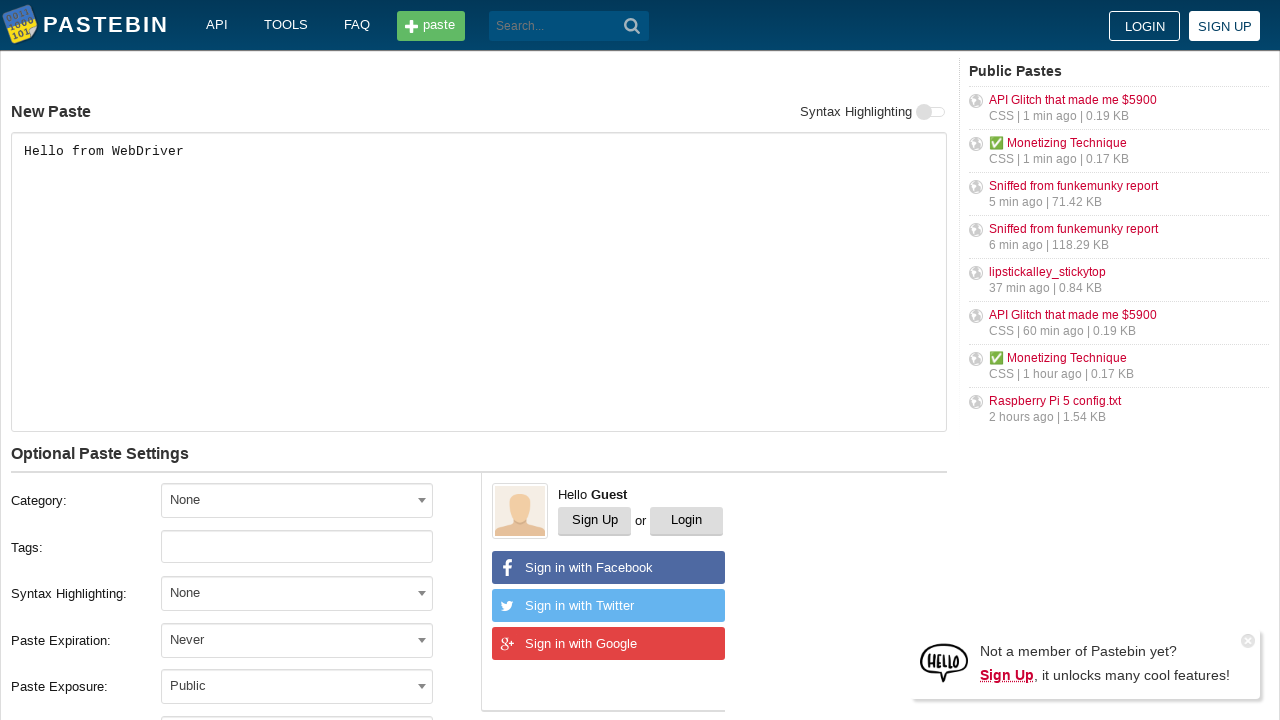

Scrolled down 350 pixels to see more options
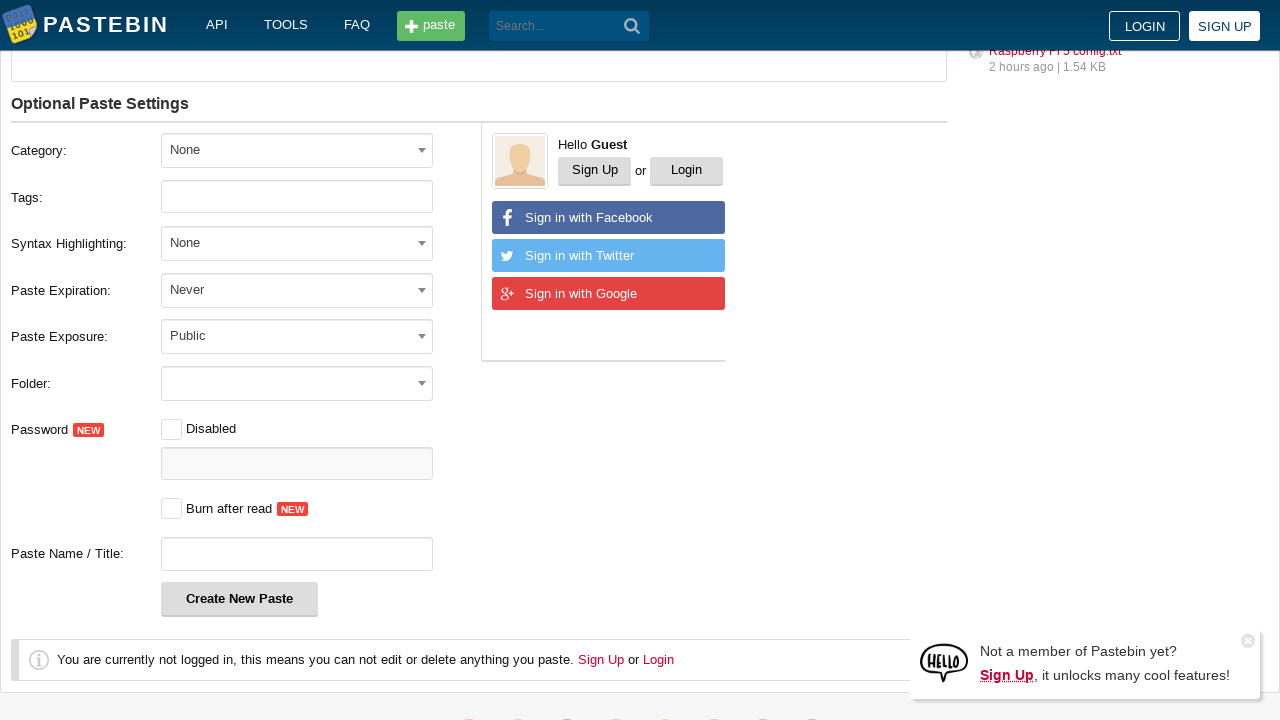

Clicked on paste expiration dropdown at (297, 290) on #select2-postform-expiration-container
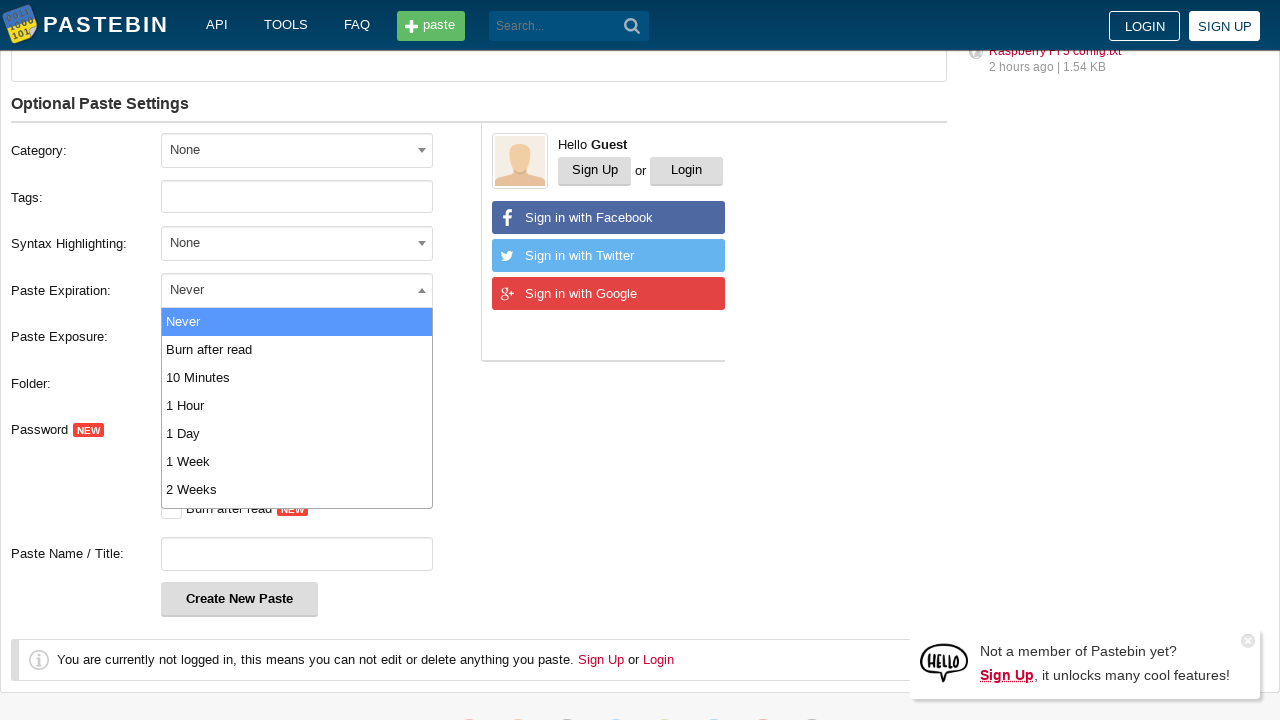

Selected 10 minutes expiration from dropdown at (297, 378) on span.select2-results > ul > li:nth-child(3)
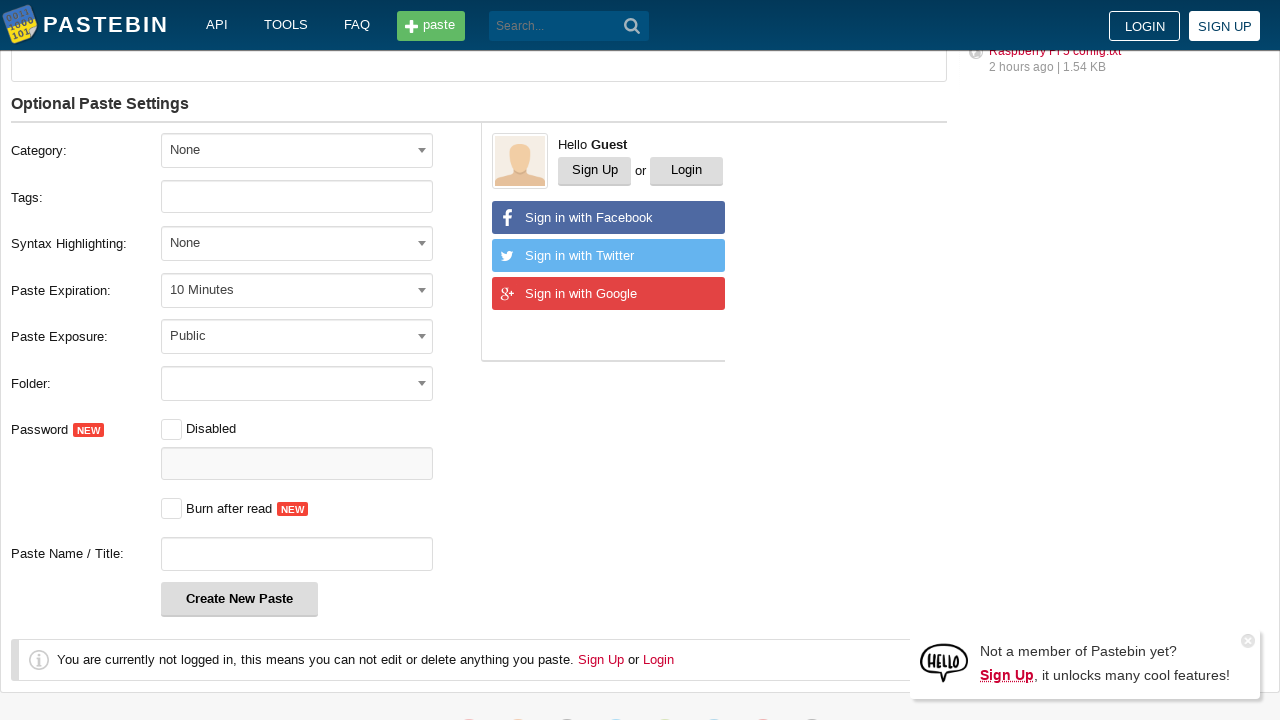

Filled paste name with 'hello web' on #postform-name
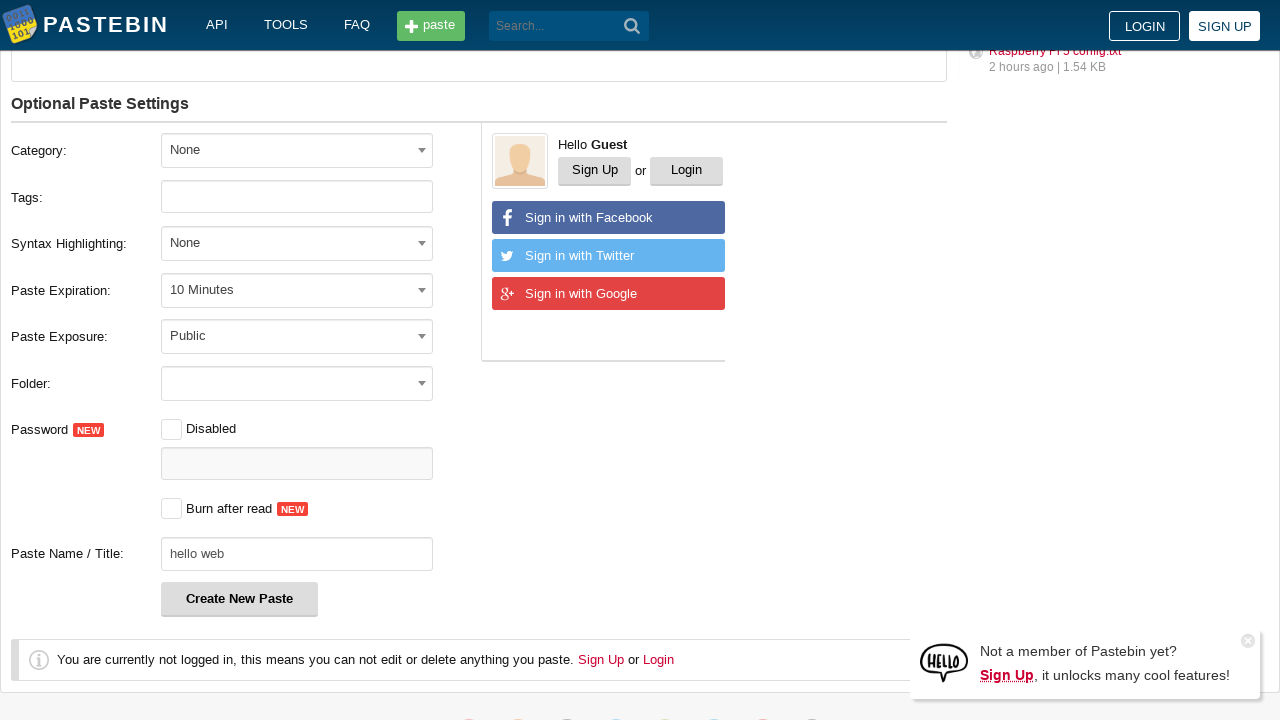

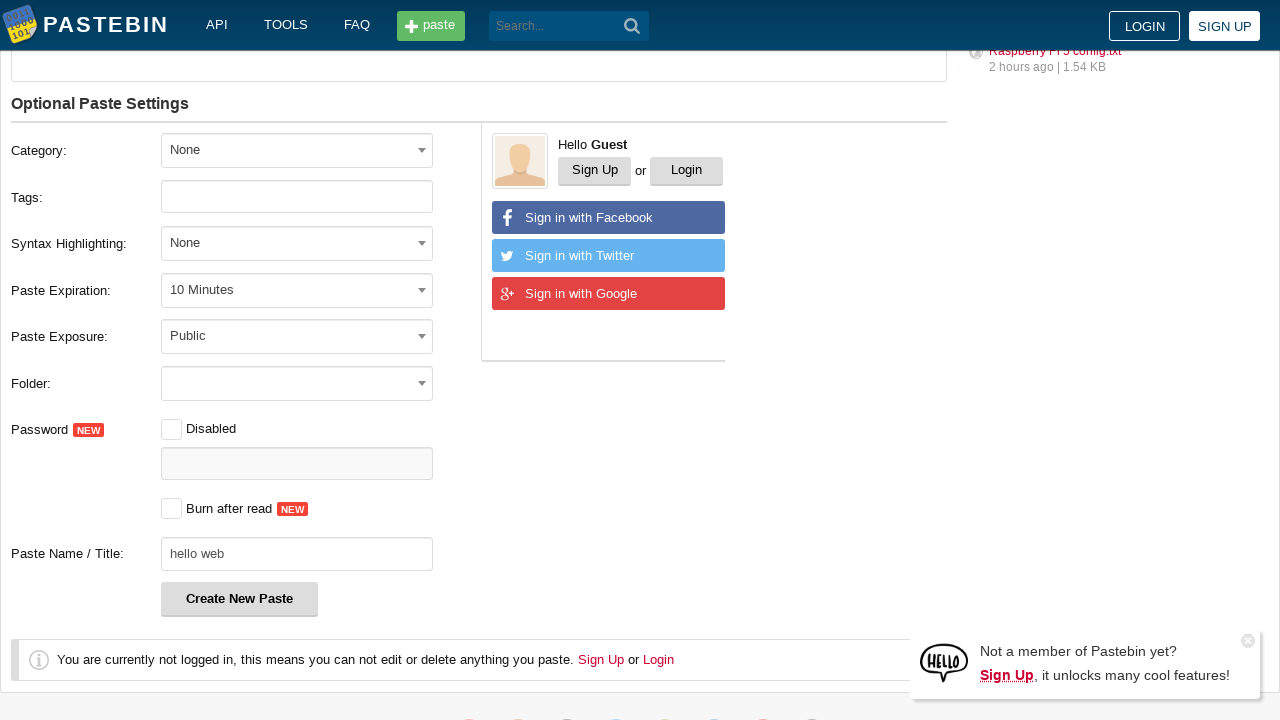